Tests checkbox functionality by toggling checkbox states on Herokuapp checkboxes page

Starting URL: https://the-internet.herokuapp.com/checkboxes

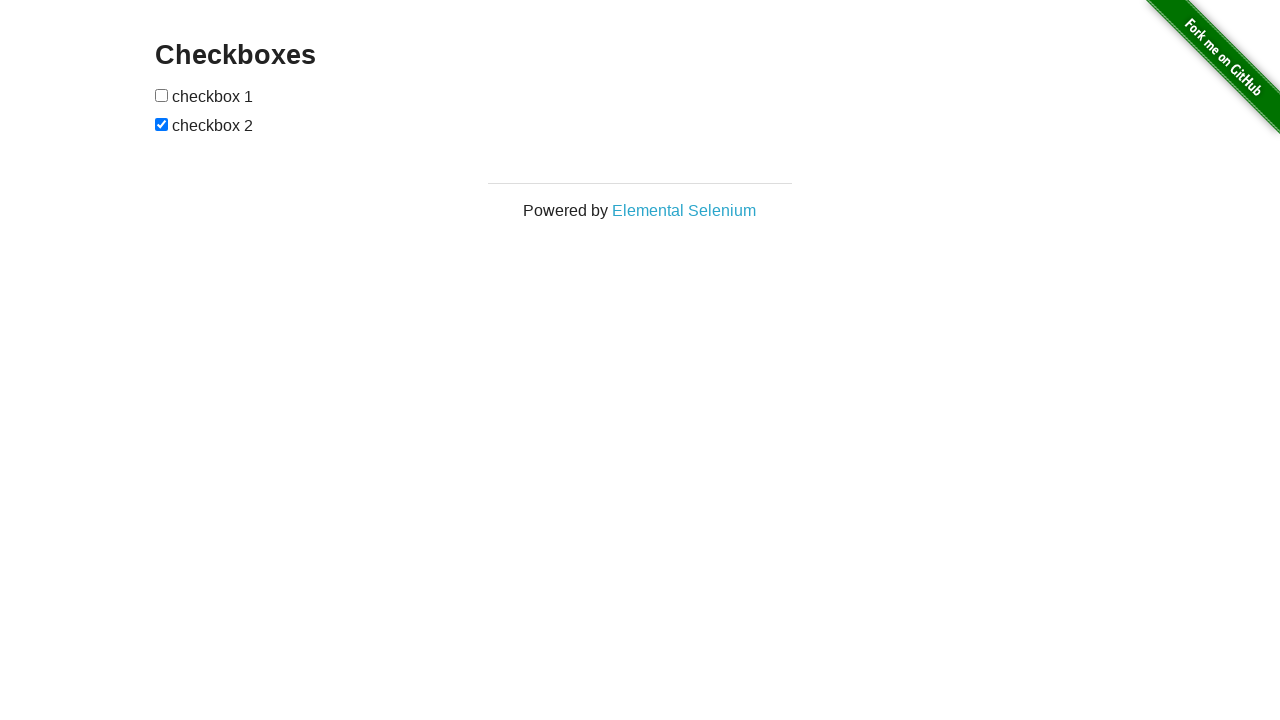

Navigated to Herokuapp checkboxes page
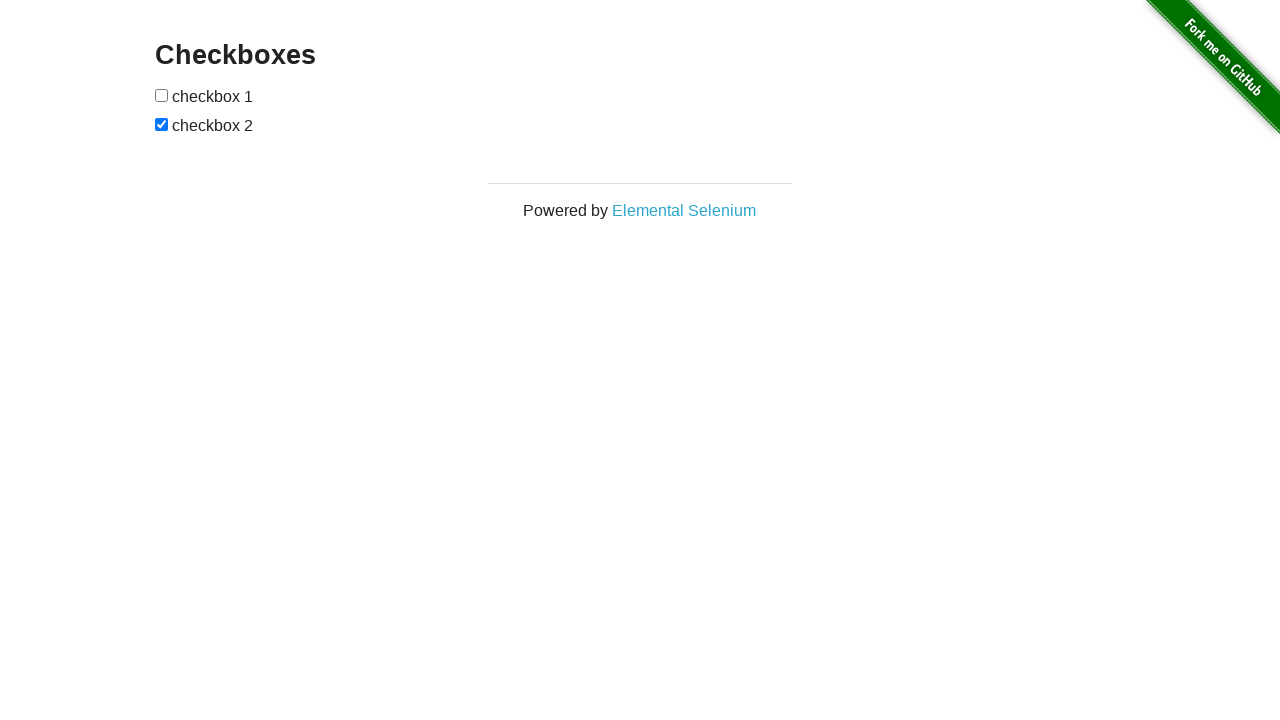

Located all checkboxes on the page
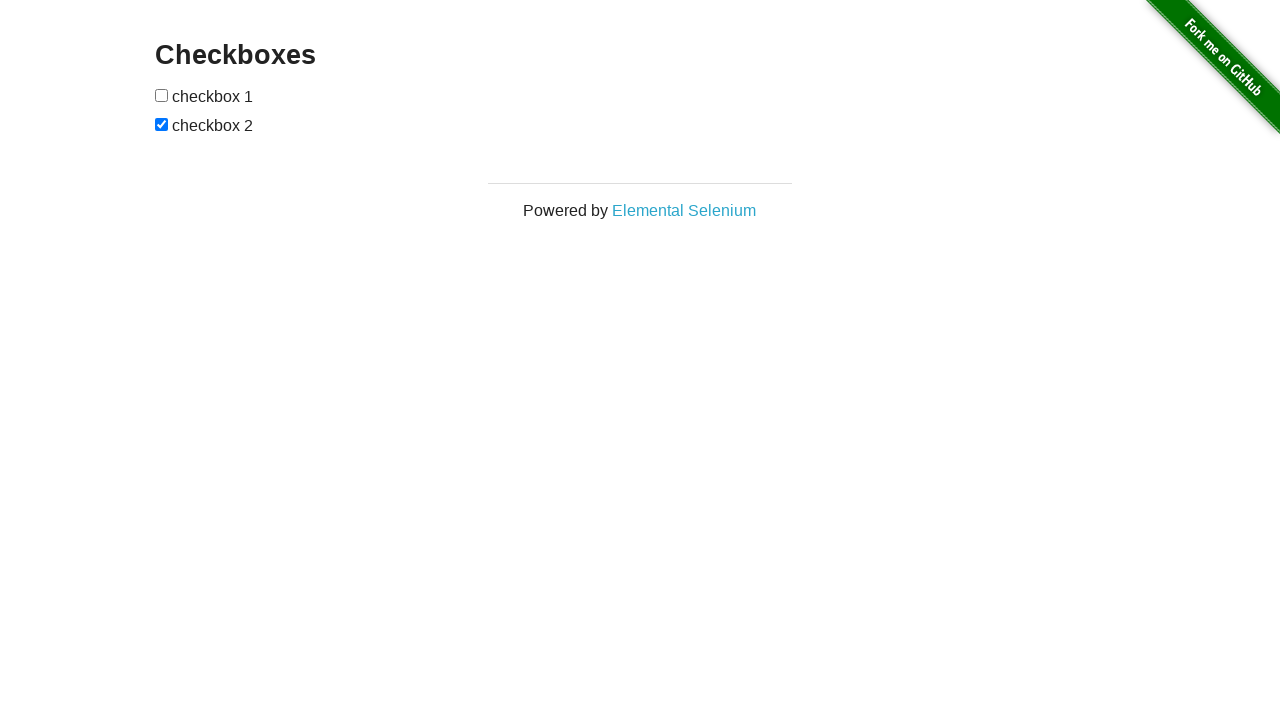

Selected first checkbox
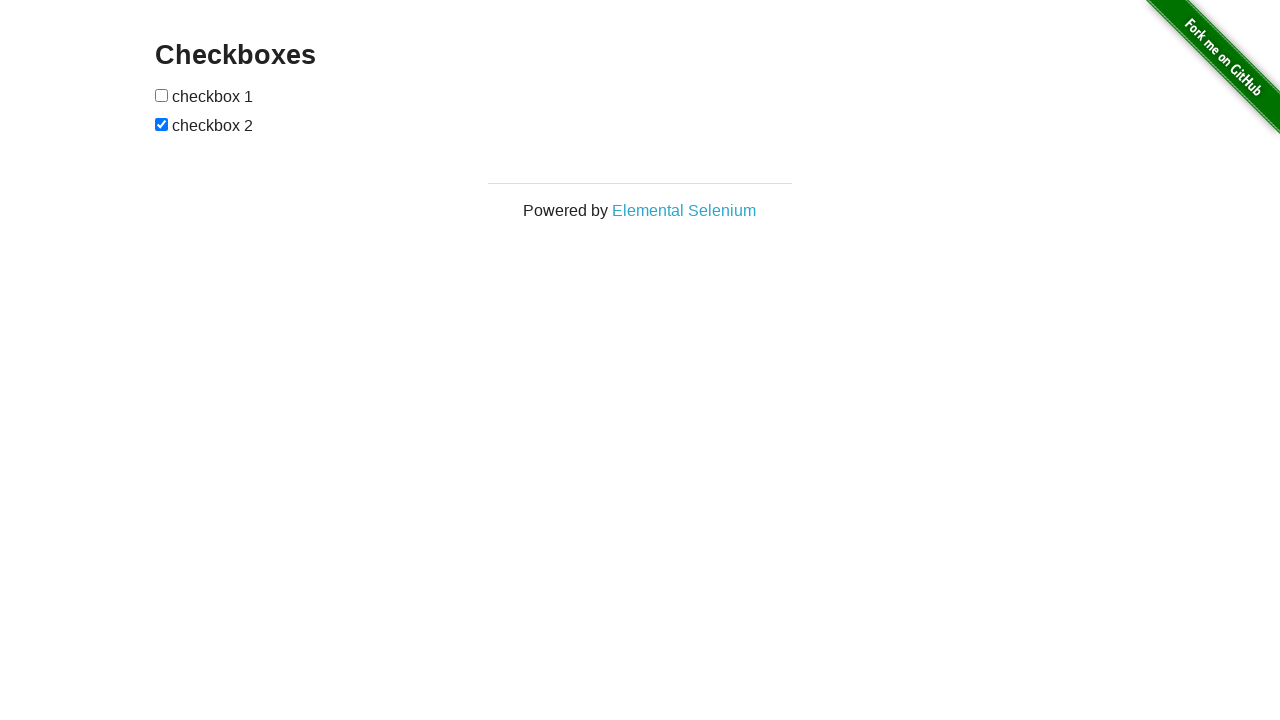

First checkbox was unchecked, clicked to toggle it checked at (162, 95) on input[type='checkbox'] >> nth=0
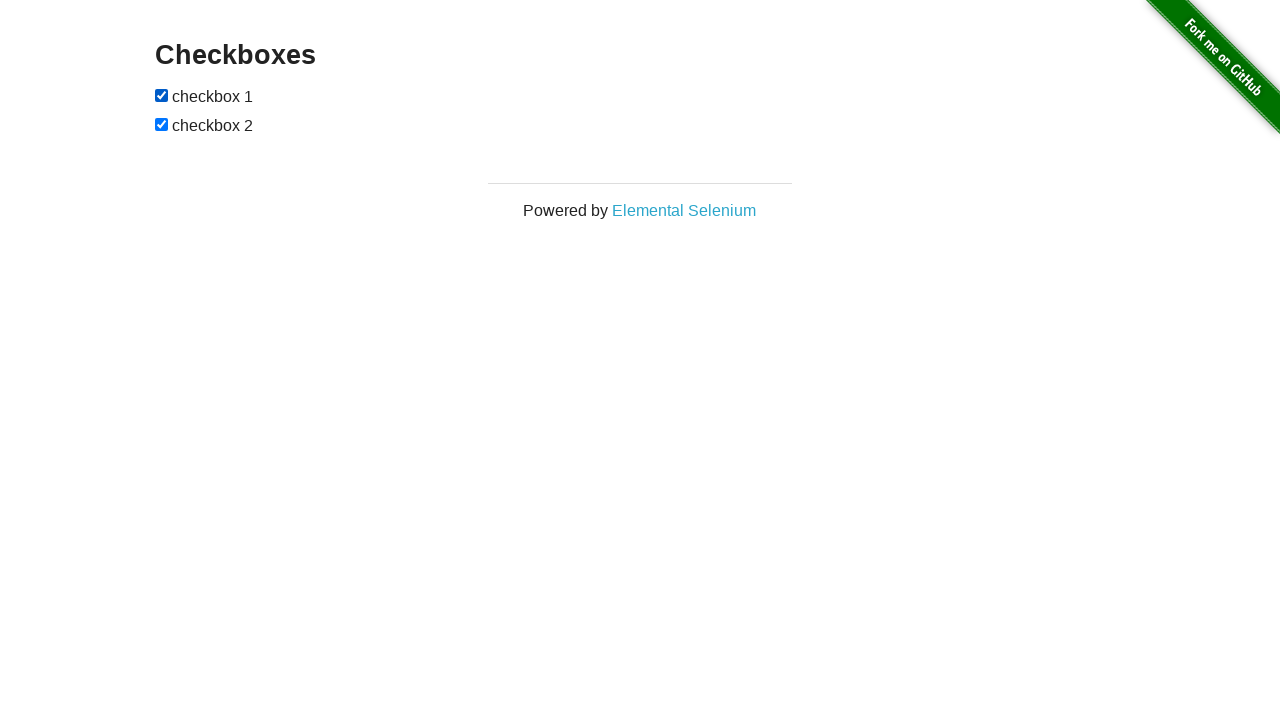

Selected second checkbox
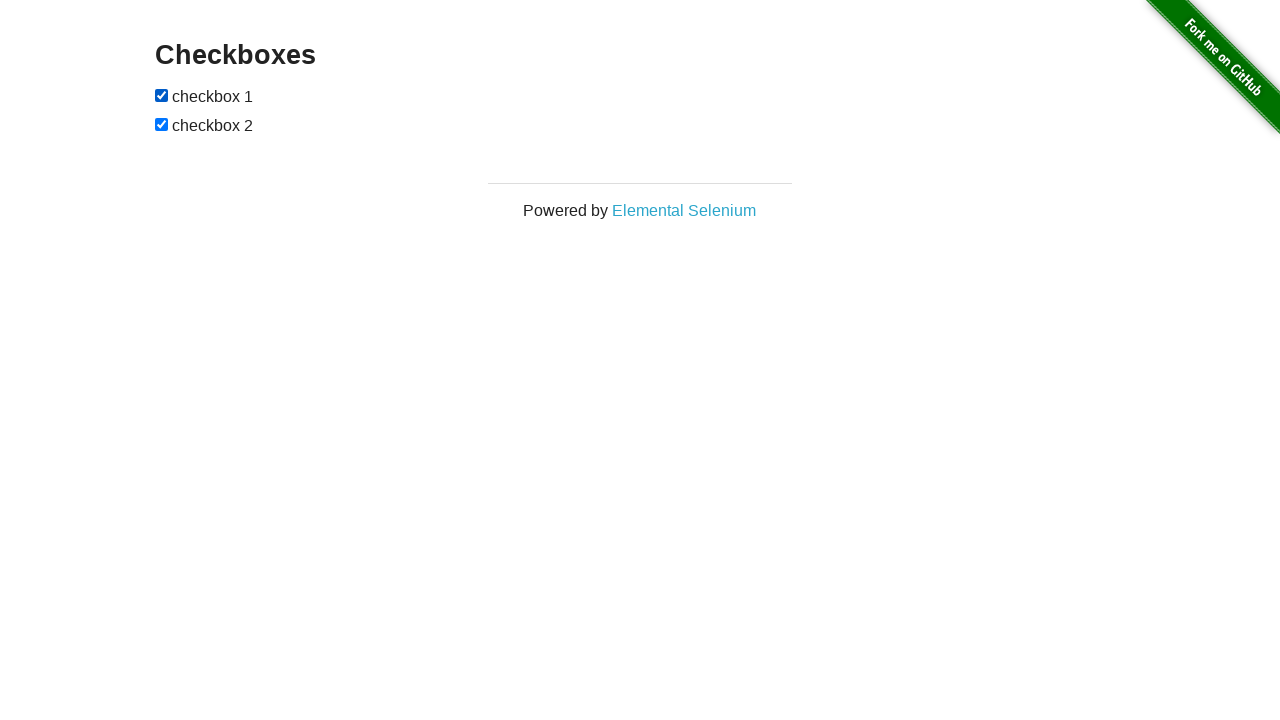

Second checkbox was checked, clicked to toggle it unchecked at (162, 124) on input[type='checkbox'] >> nth=1
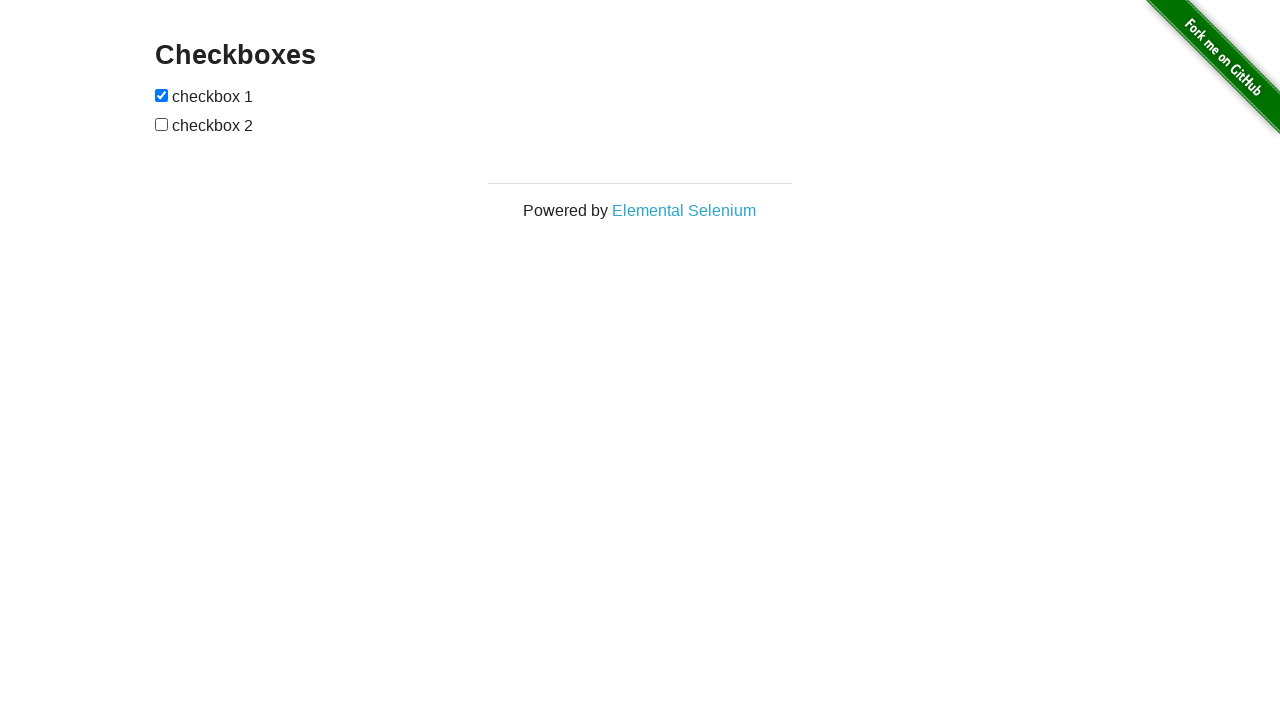

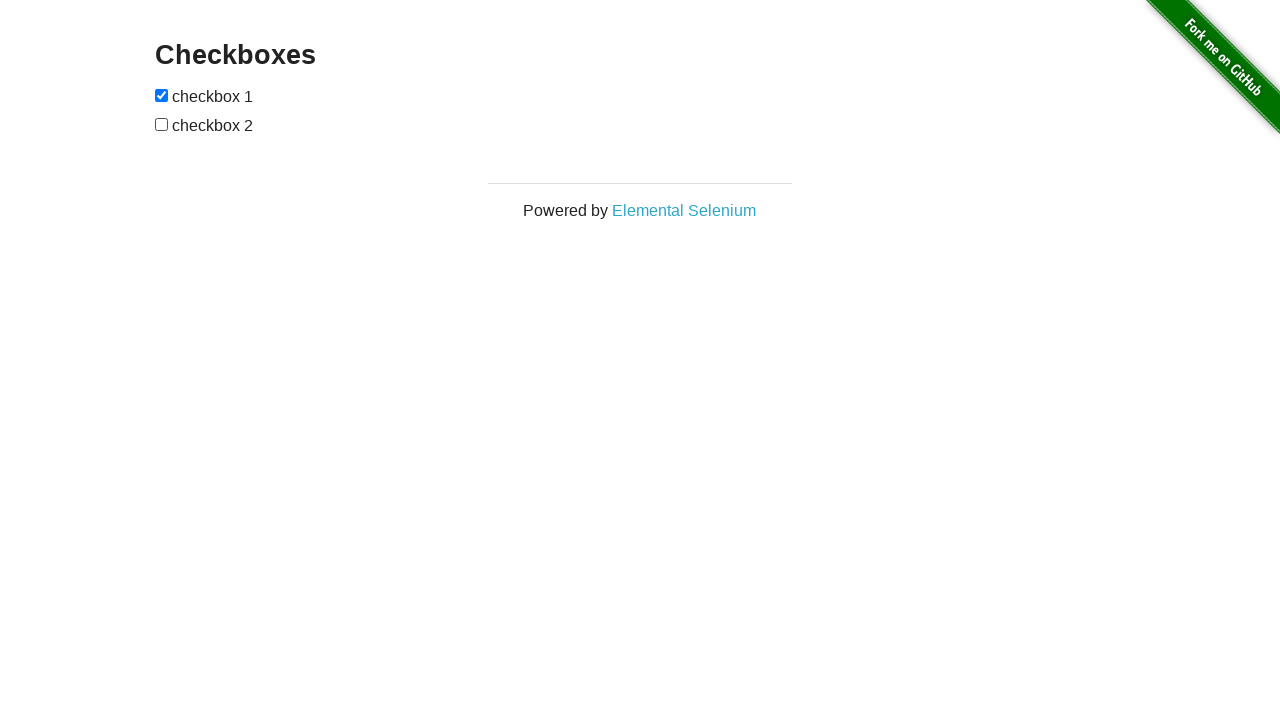